Tests window handling functionality by clicking a link to open a new window, switching between windows, and verifying text content in both windows

Starting URL: https://the-internet.herokuapp.com

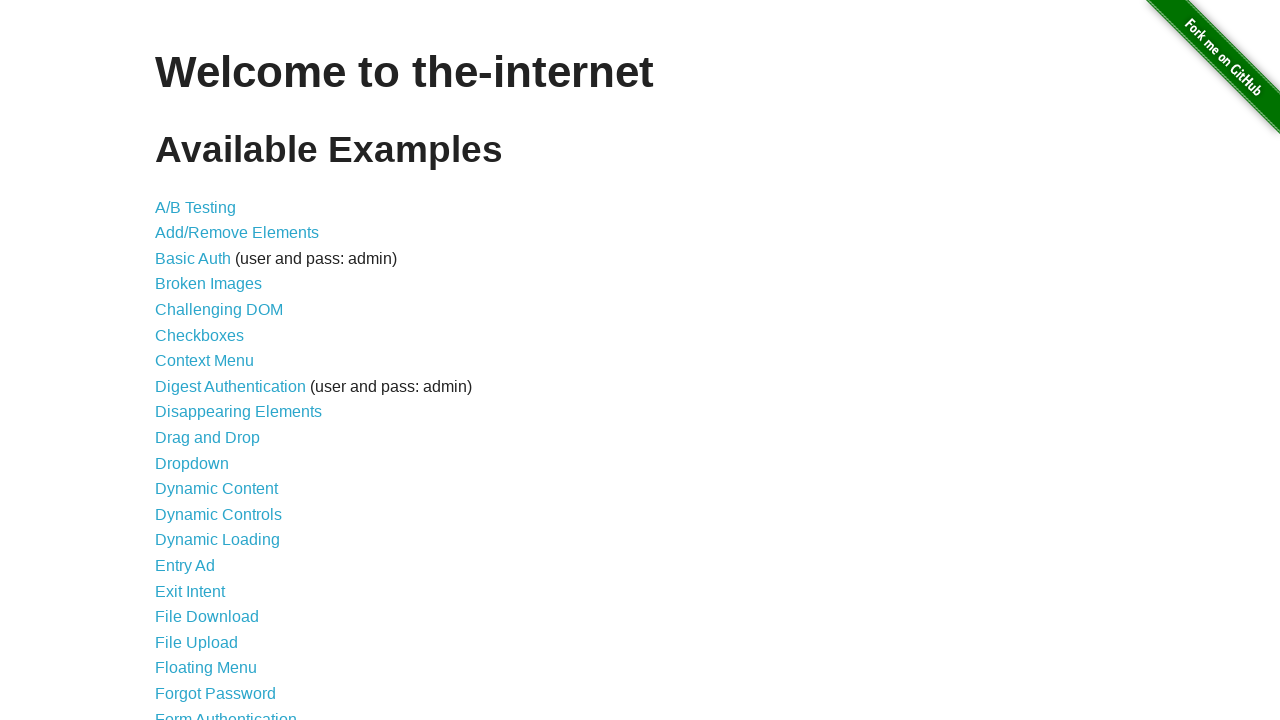

Clicked on Multiple Windows link at (218, 369) on xpath=//a[contains(text(),'Multiple Windows')]
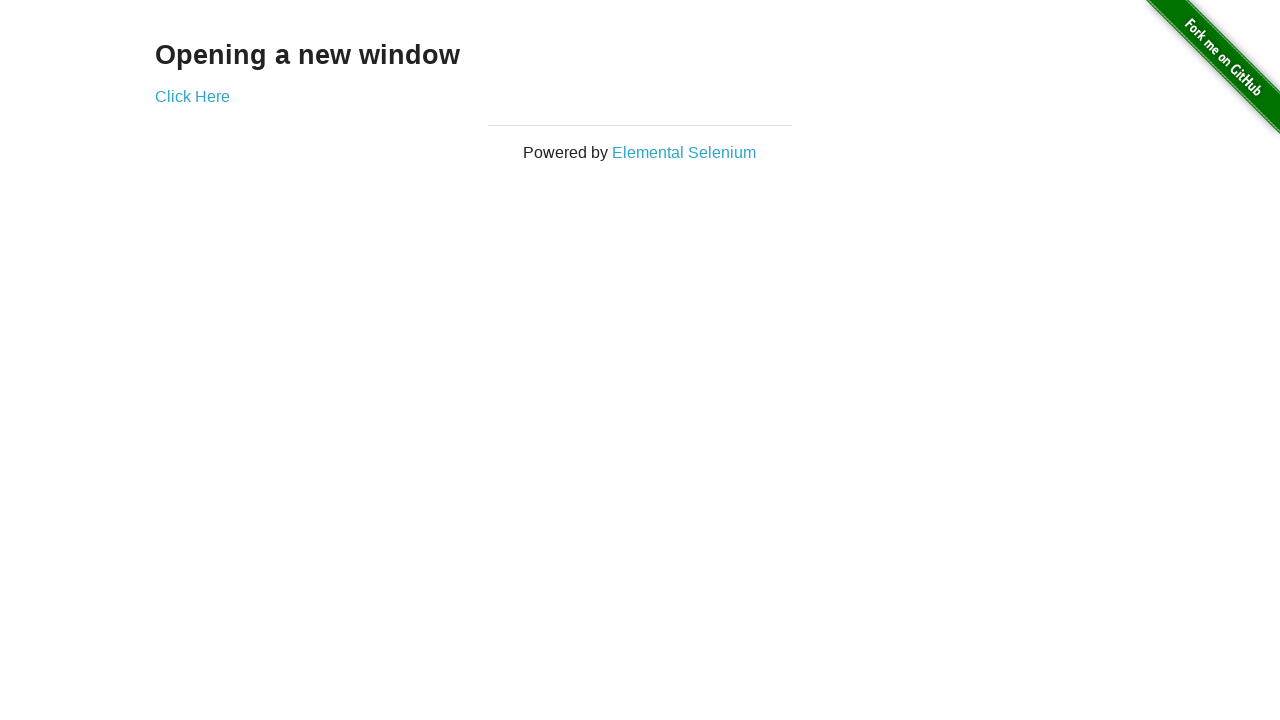

Clicked Click Here link to open new window at (192, 96) on xpath=//a[contains(text(),'Click Here')]
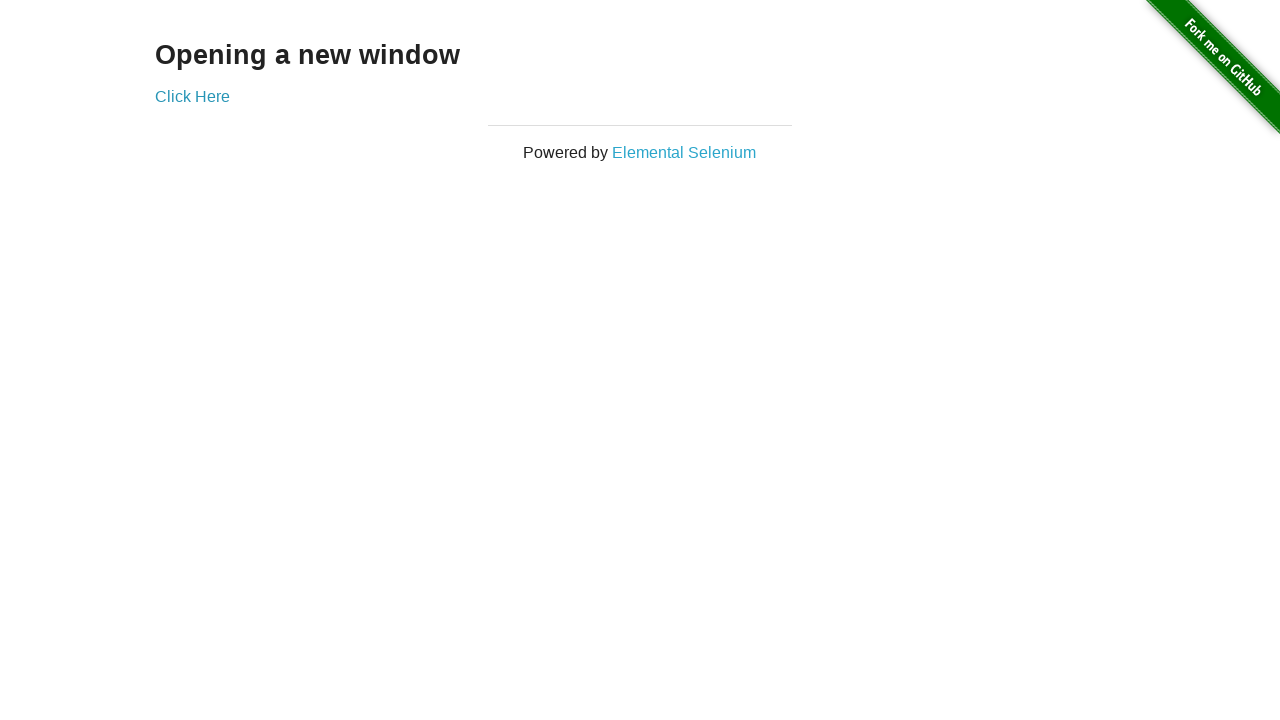

New window popup obtained
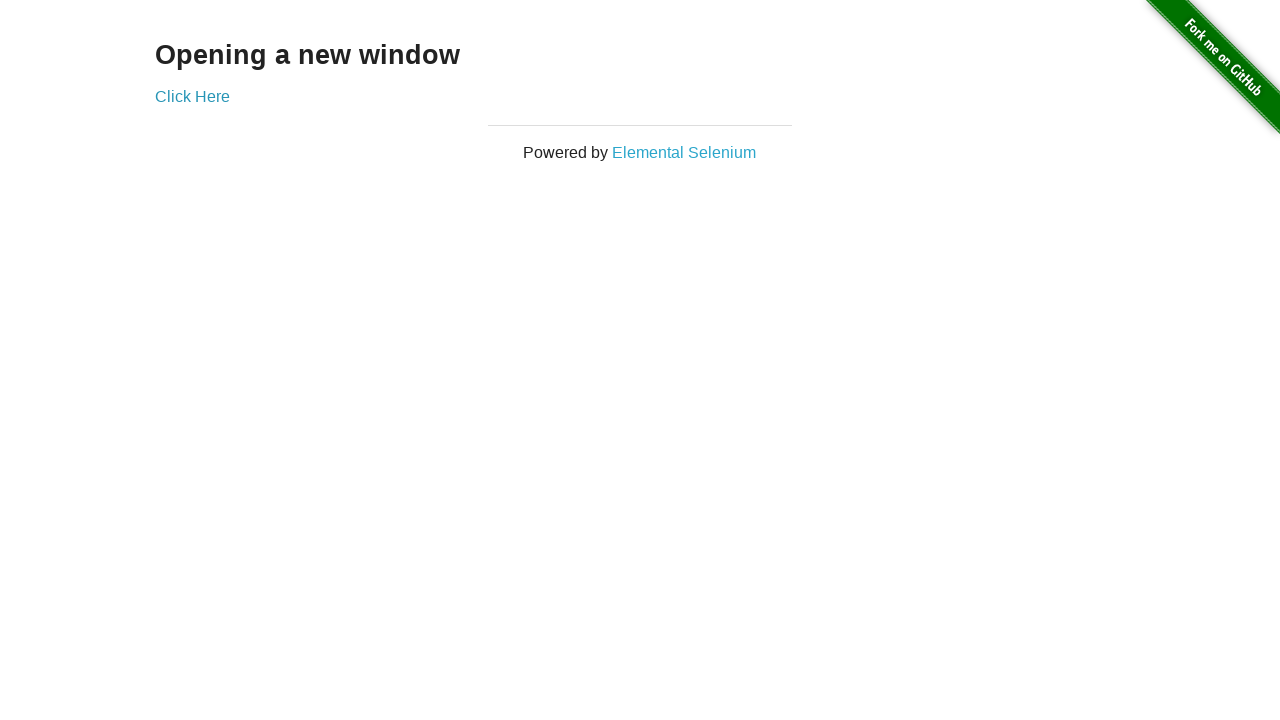

New Window heading found in new window
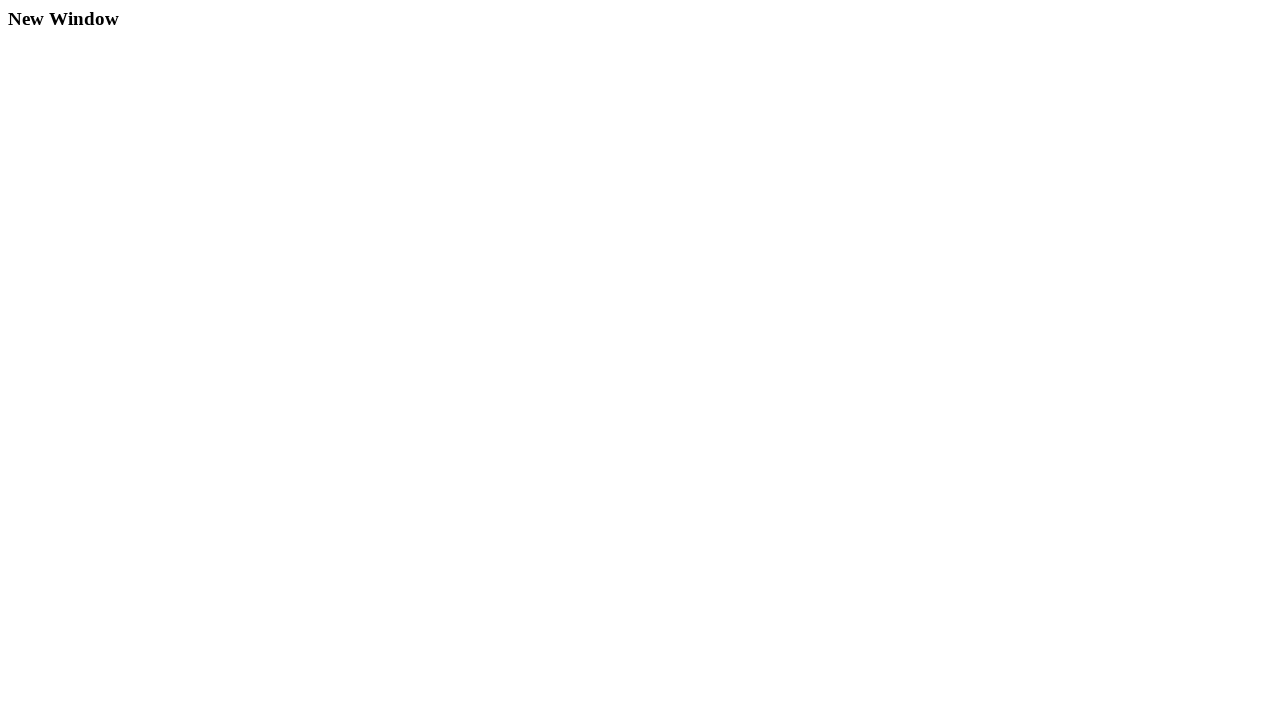

Opening a new window heading found in original window
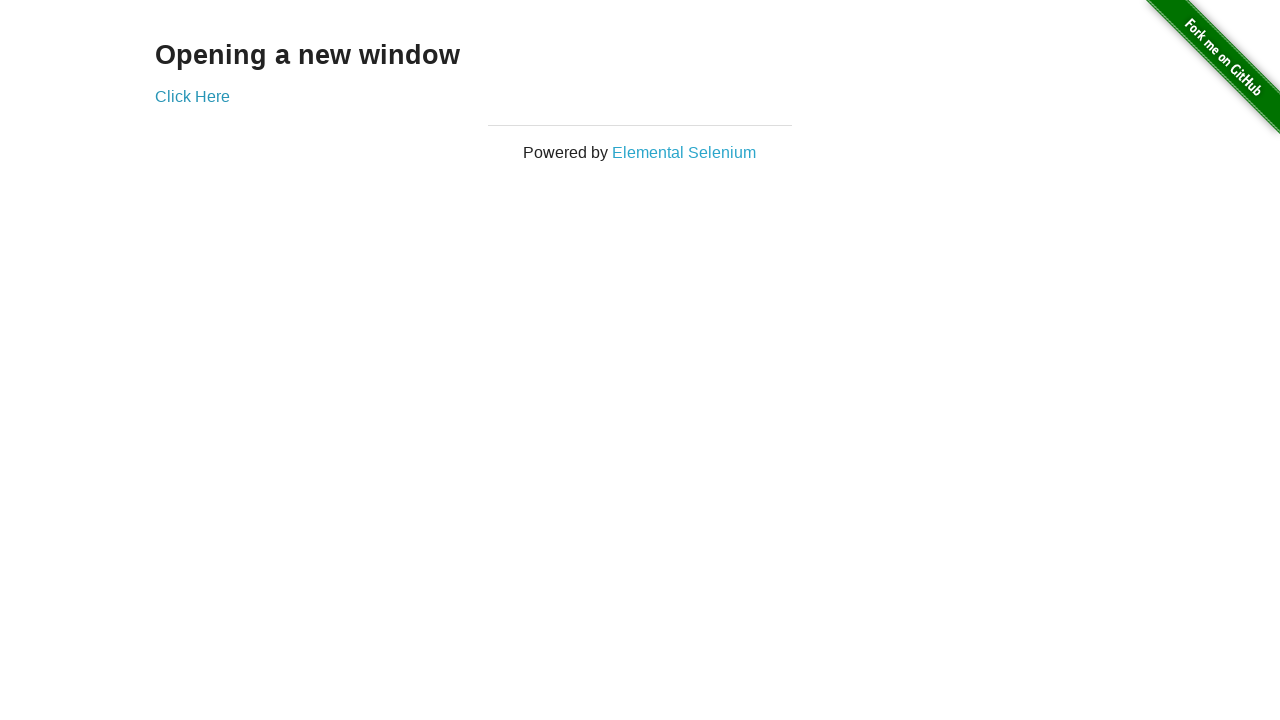

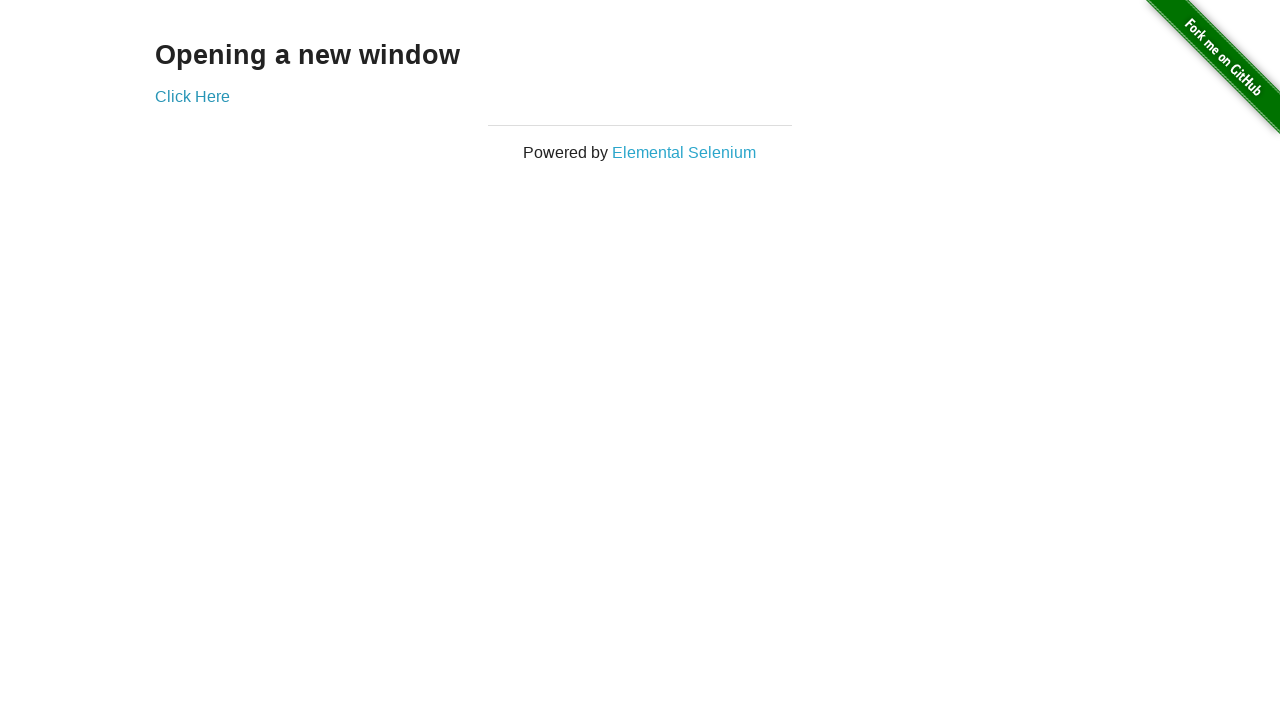